Navigates to Rahul Shetty Academy website and retrieves the page title and URL across multiple browsers

Starting URL: https://rahulshettyacademy.com/

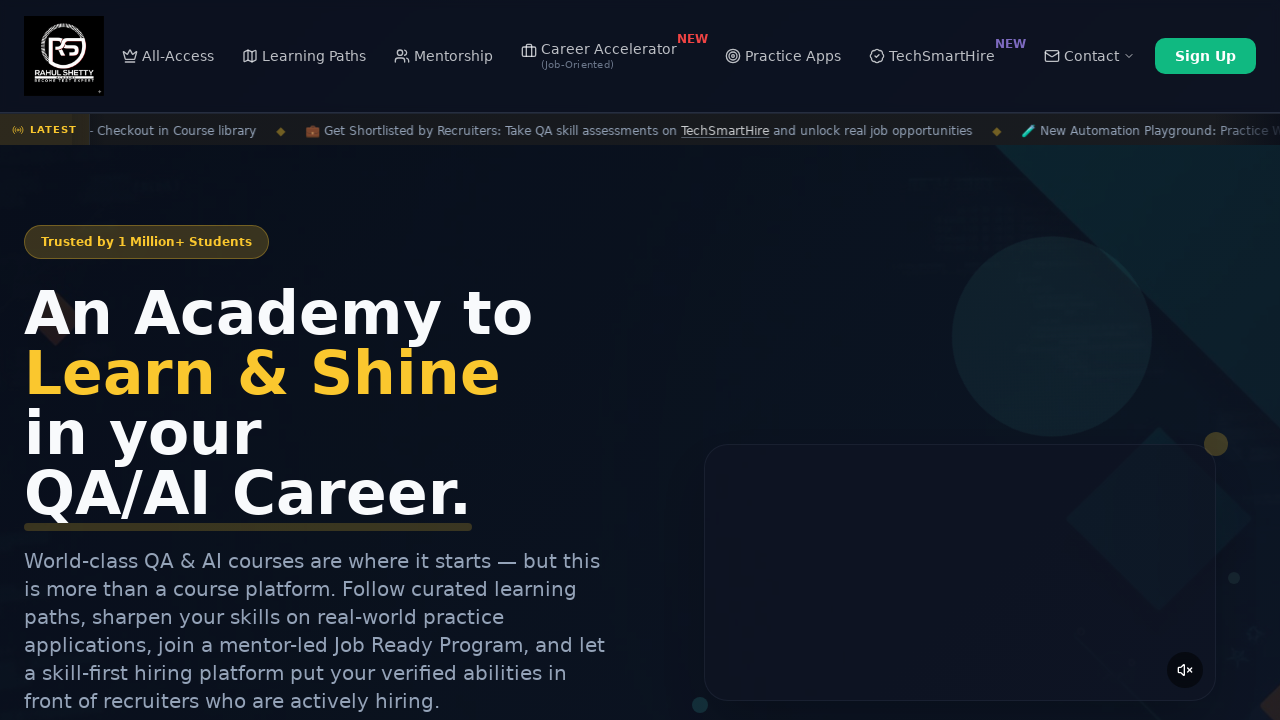

Retrieved page title
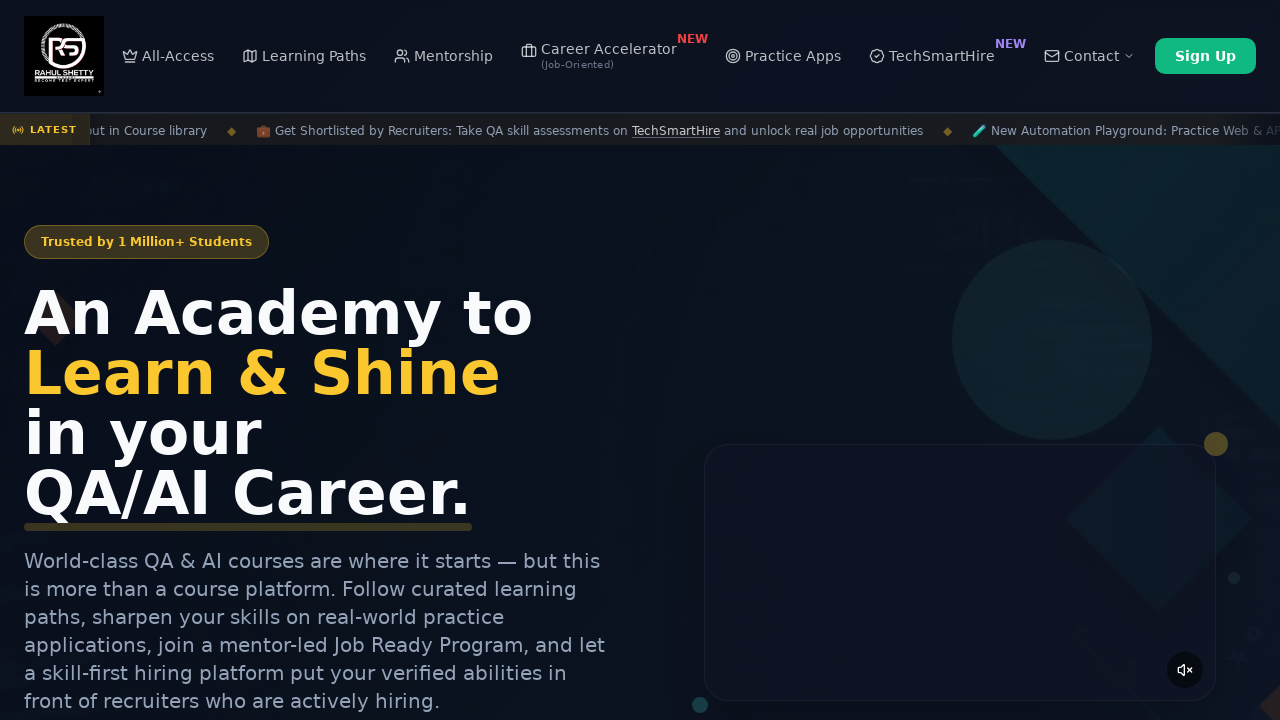

Retrieved page URL
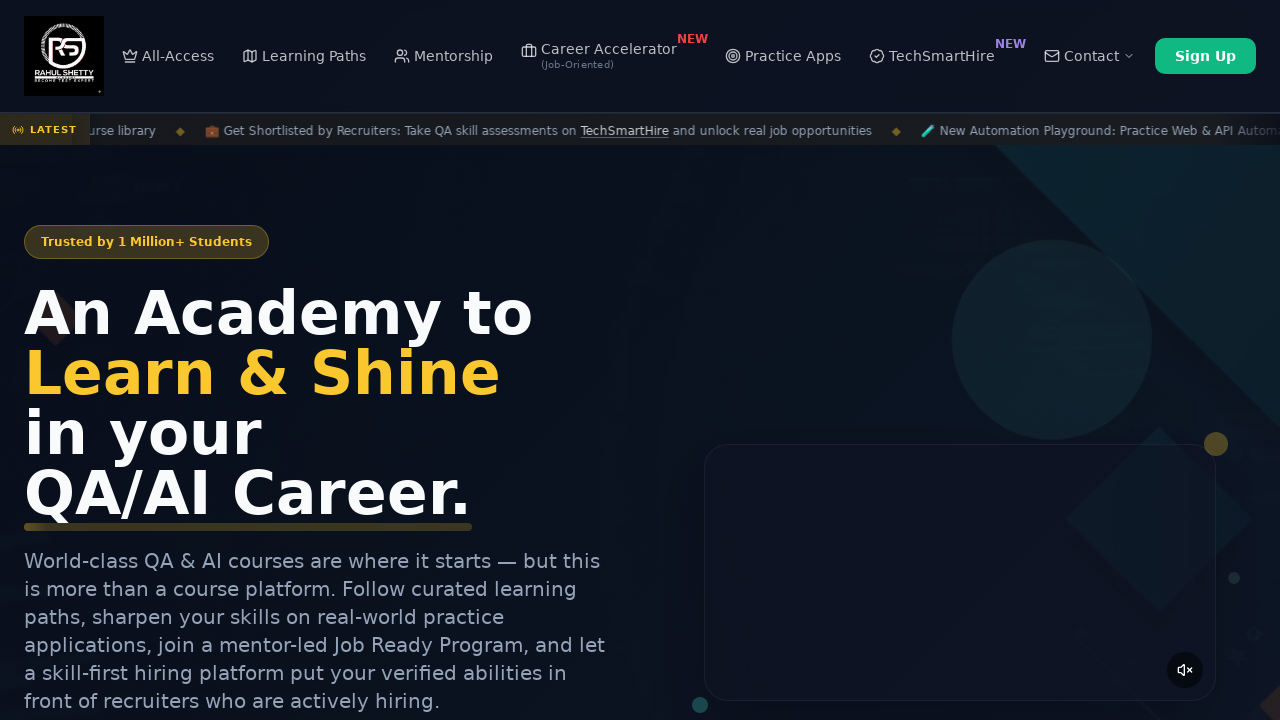

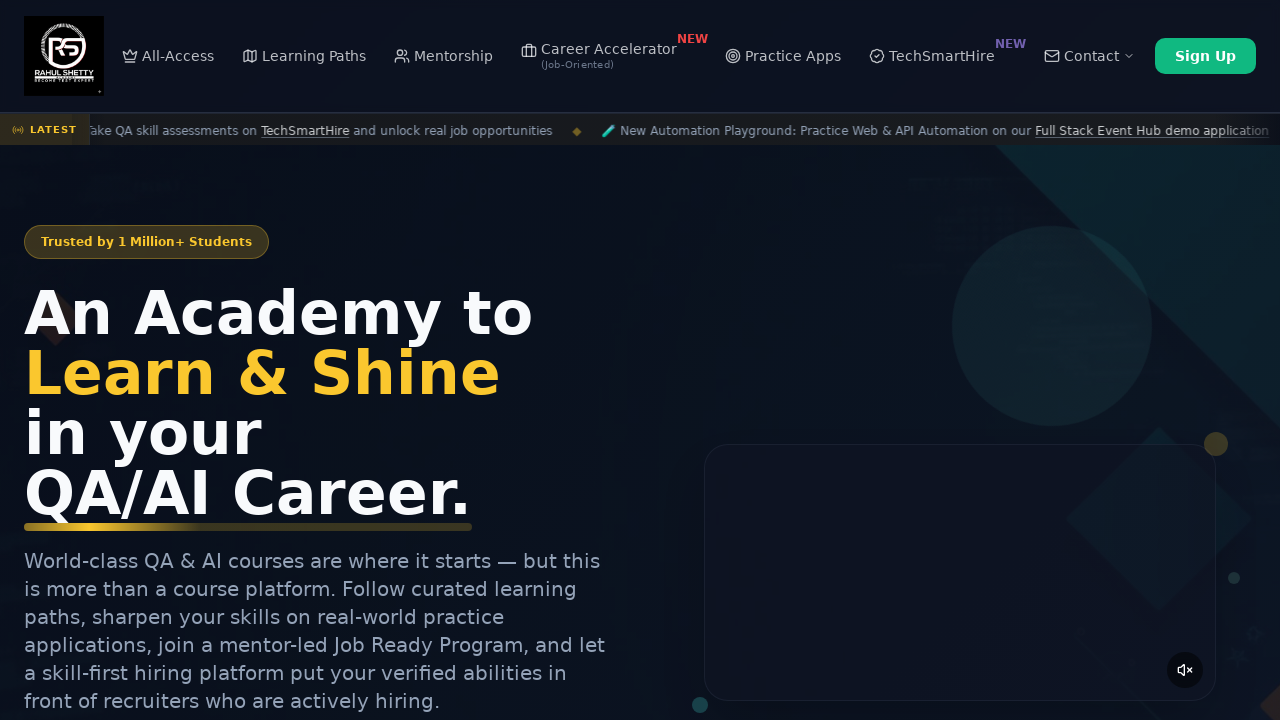